Tests number input field increment and decrement functionality using keyboard arrow keys

Starting URL: http://the-internet.herokuapp.com/inputs

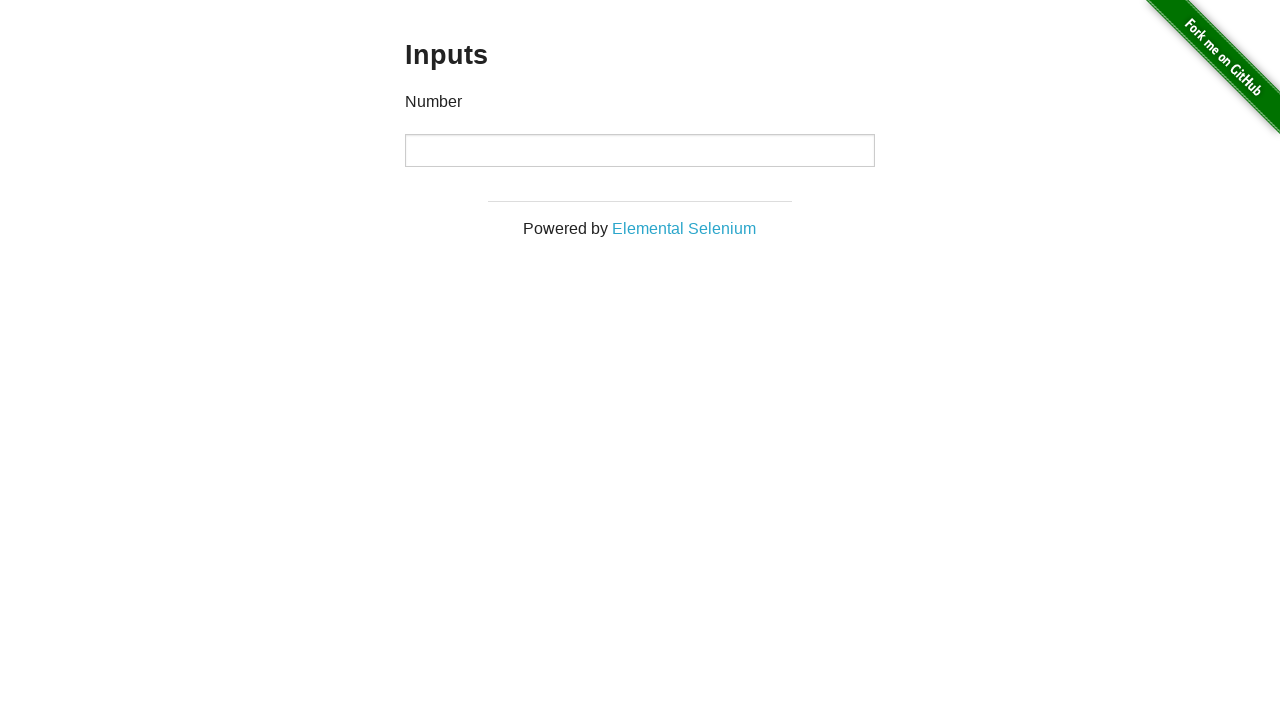

Filled number input field with initial value '1' on //p[contains(text(),'Number')]//following::input[1]
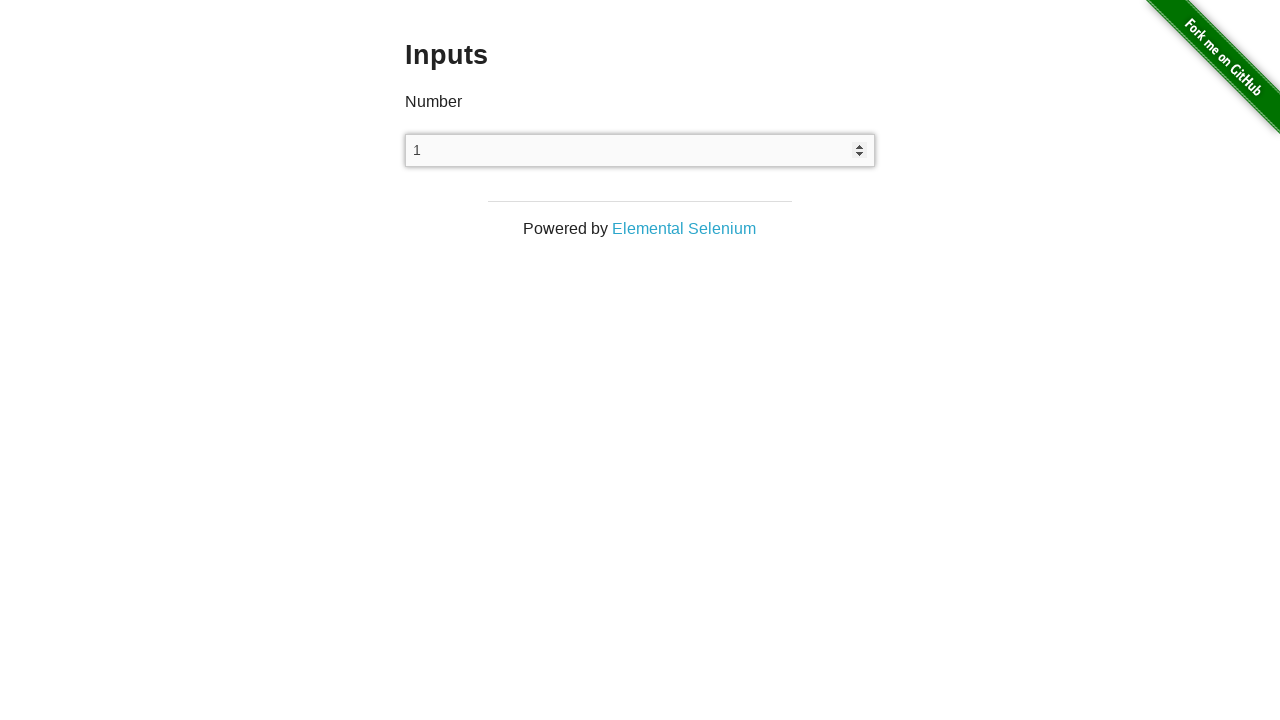

Pressed ArrowUp to increment the number input value on //p[contains(text(),'Number')]//following::input[1]
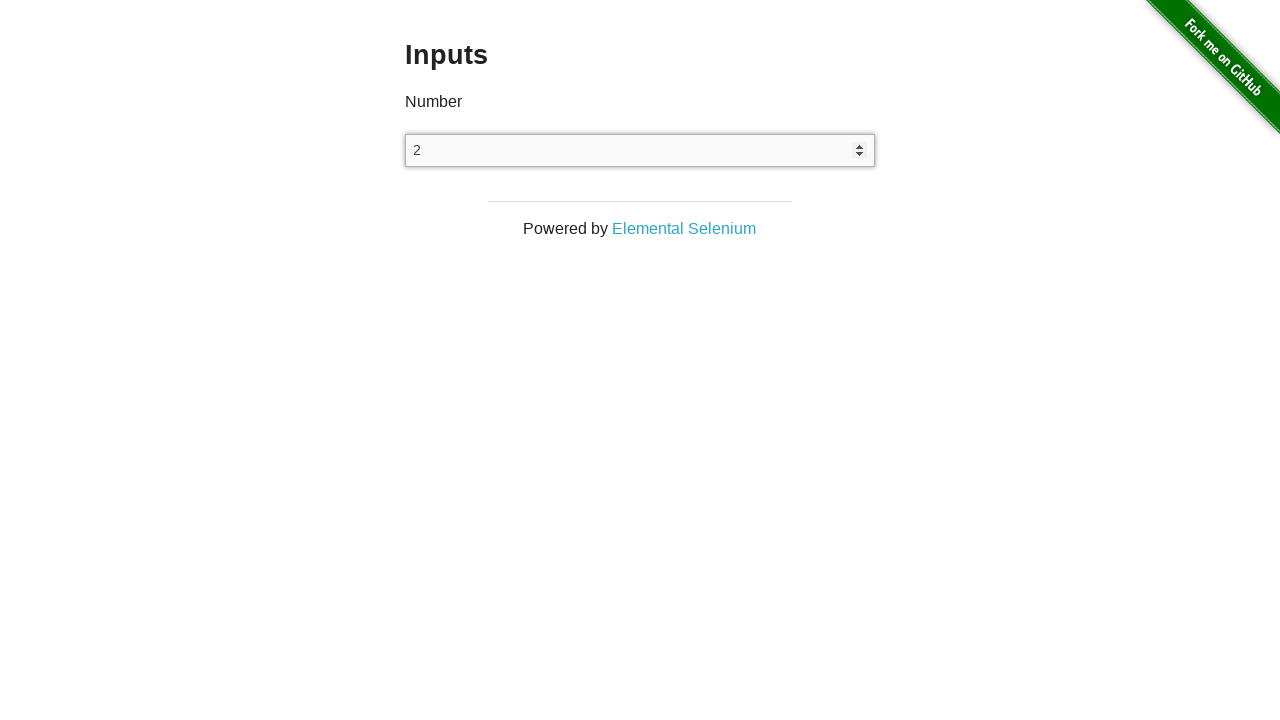

Pressed ArrowDown to decrement the number input value on //p[contains(text(),'Number')]//following::input[1]
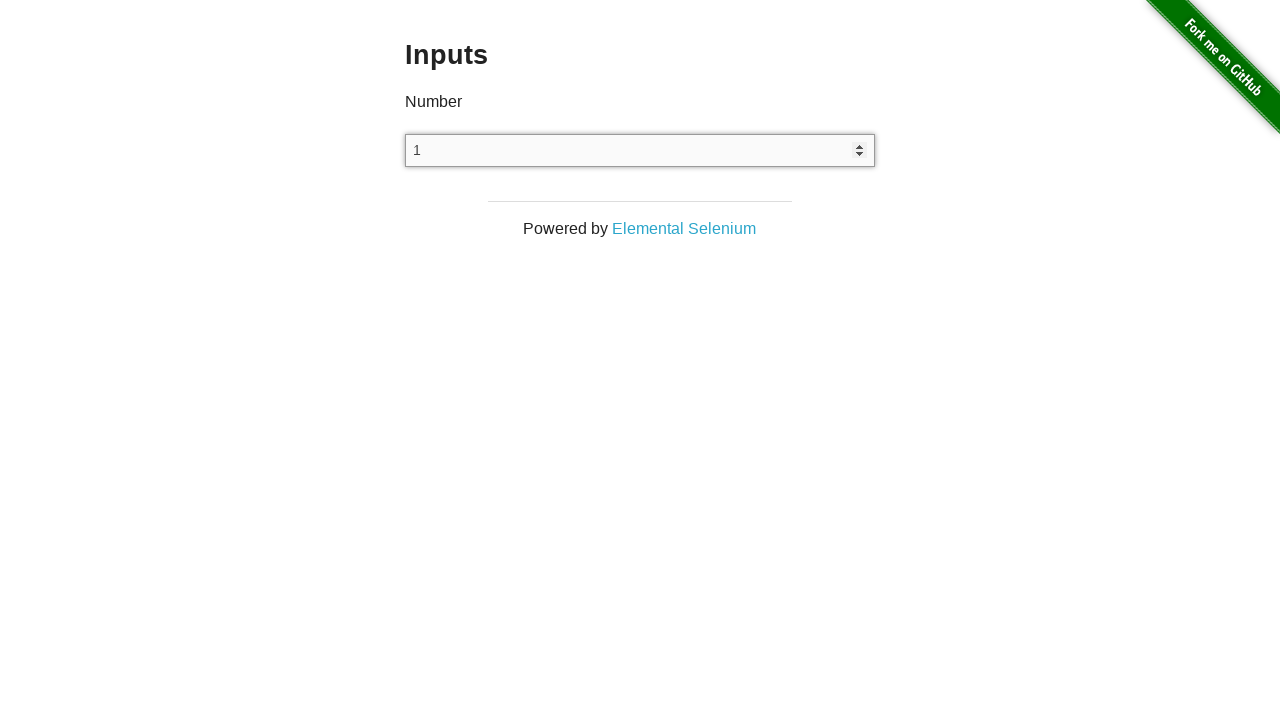

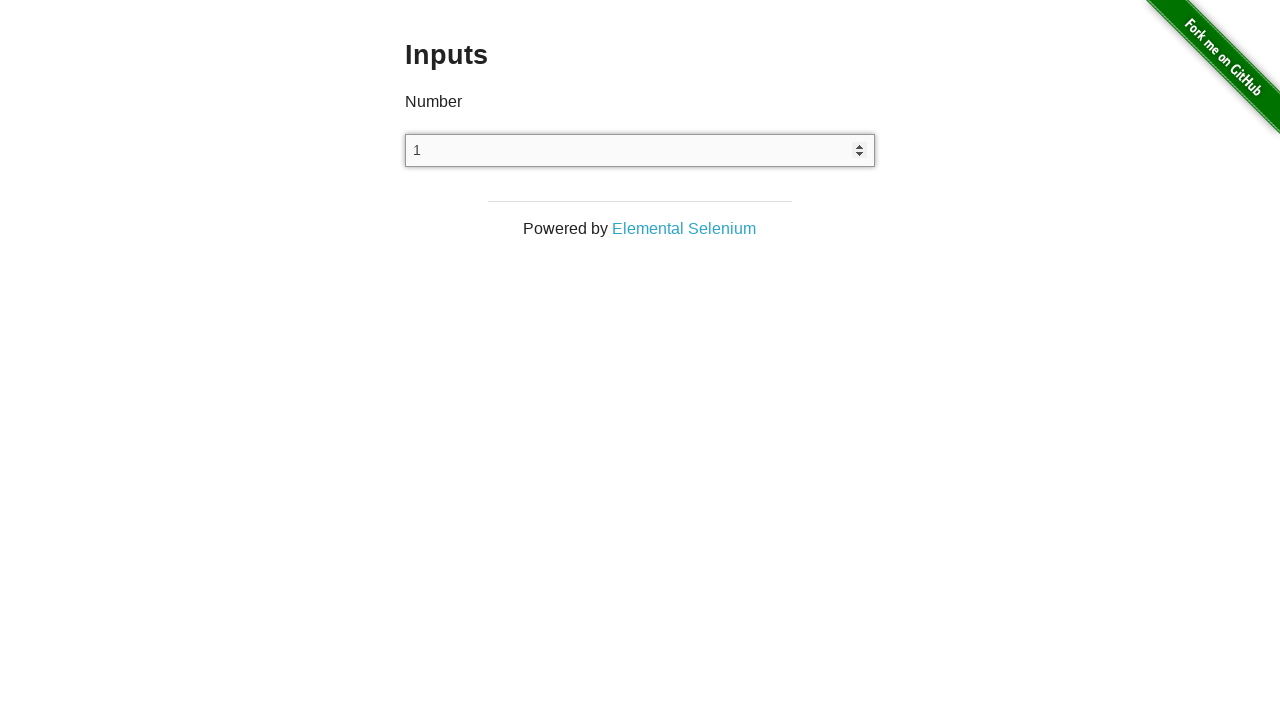